Clicks on Top Rated Real Languages link and verifies the page heading

Starting URL: https://www.99-bottles-of-beer.net/toplist.html

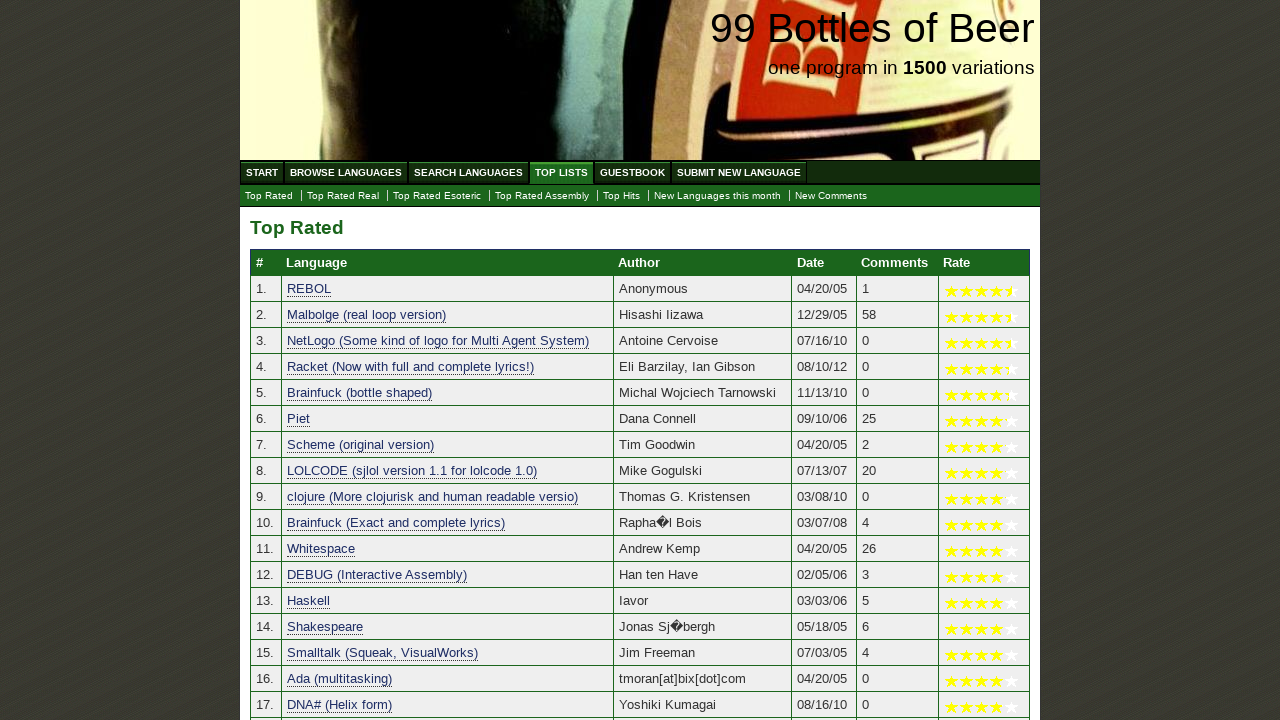

Clicked on Top Rated Real Languages link at (343, 196) on a[href='./toplist_real.html']
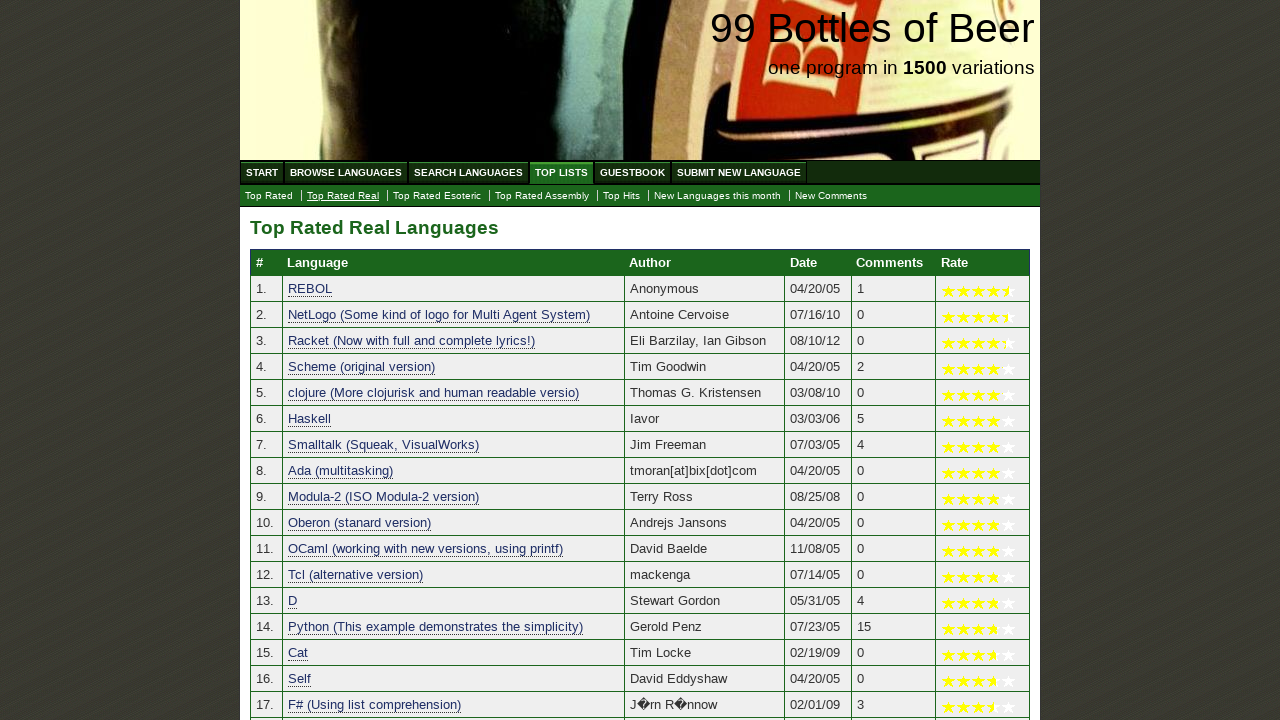

Waited for page heading to load
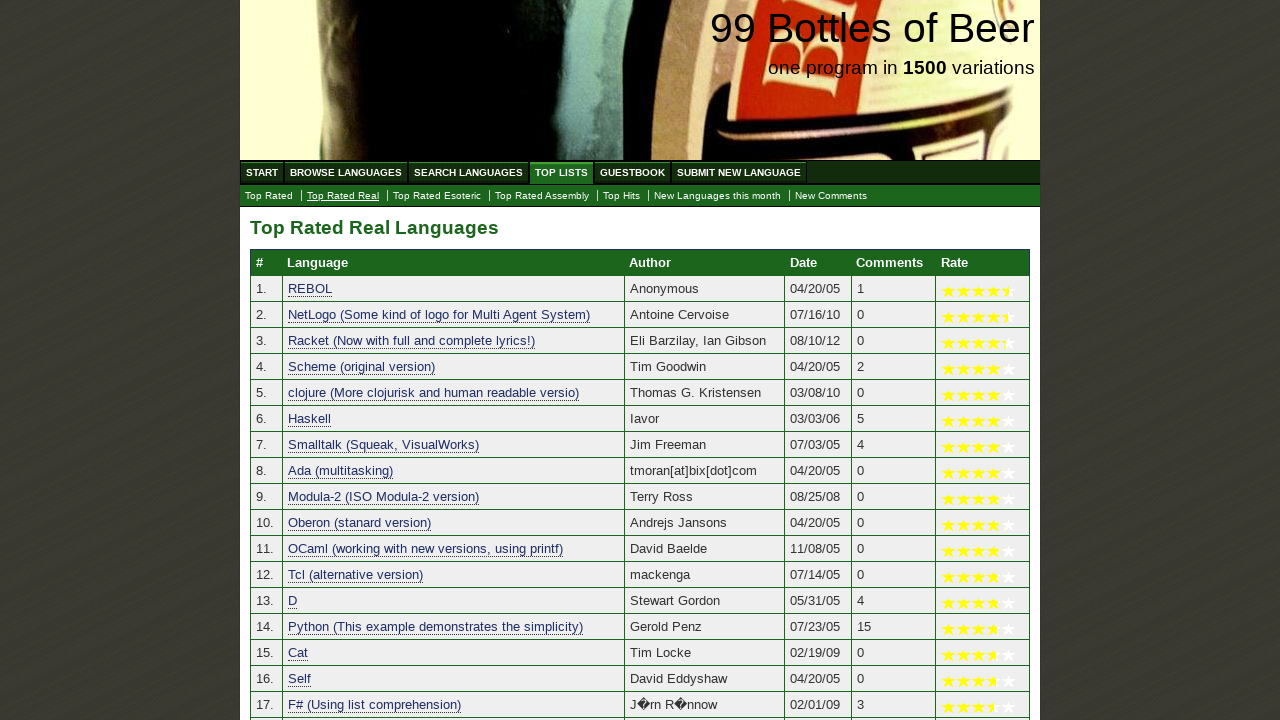

Verified page heading is 'Top Rated Real Languages'
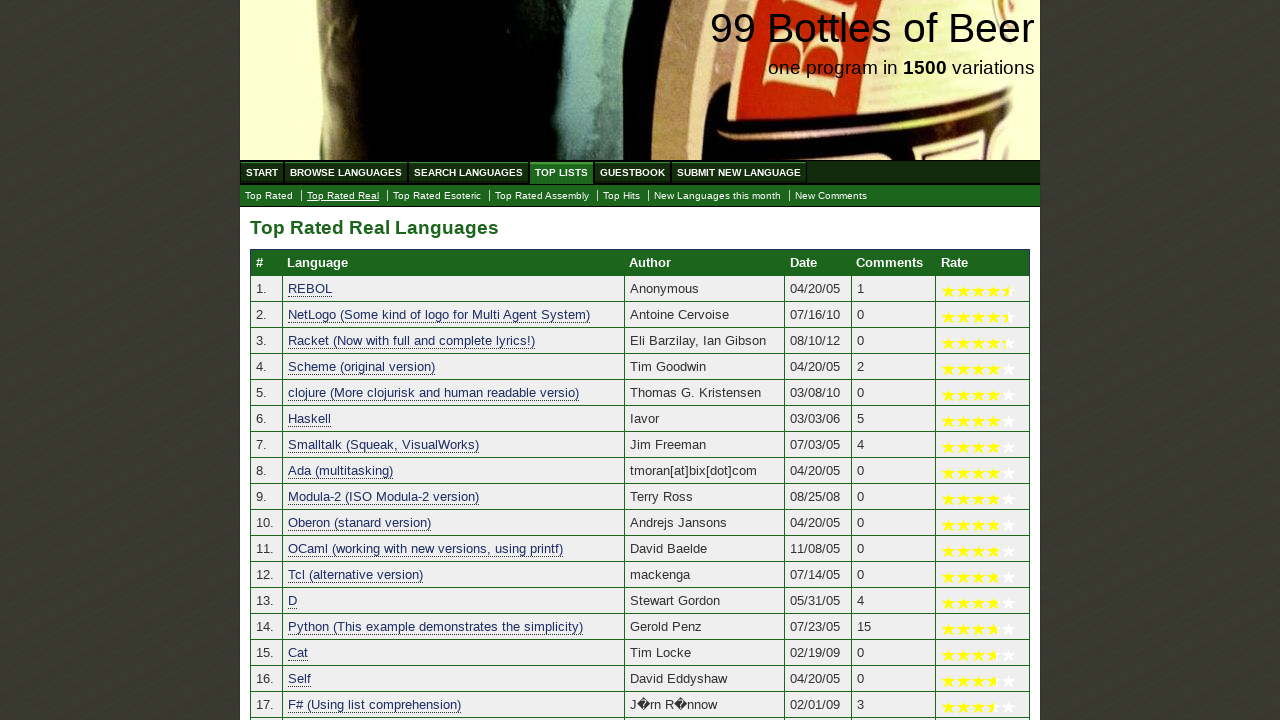

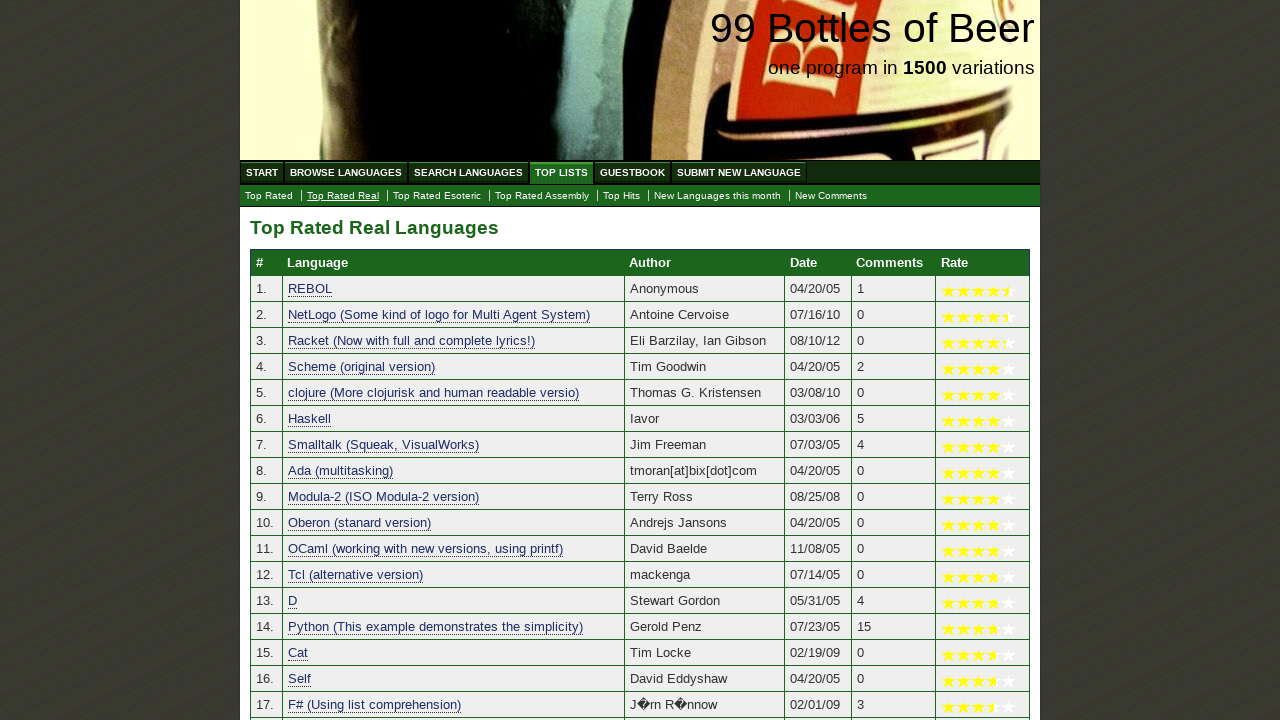